Tests clearing the complete state of all items by checking and then unchecking the toggle-all

Starting URL: https://demo.playwright.dev/todomvc

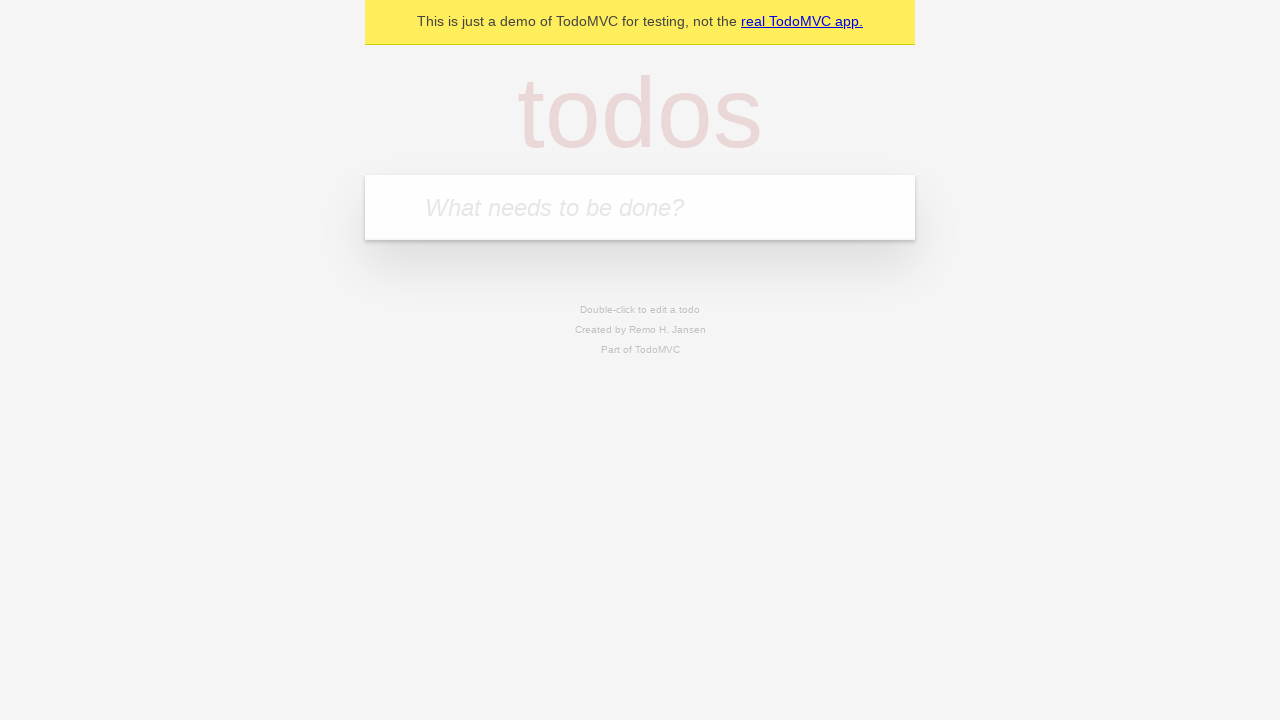

Filled todo input with 'buy some cheese' on internal:attr=[placeholder="What needs to be done?"i]
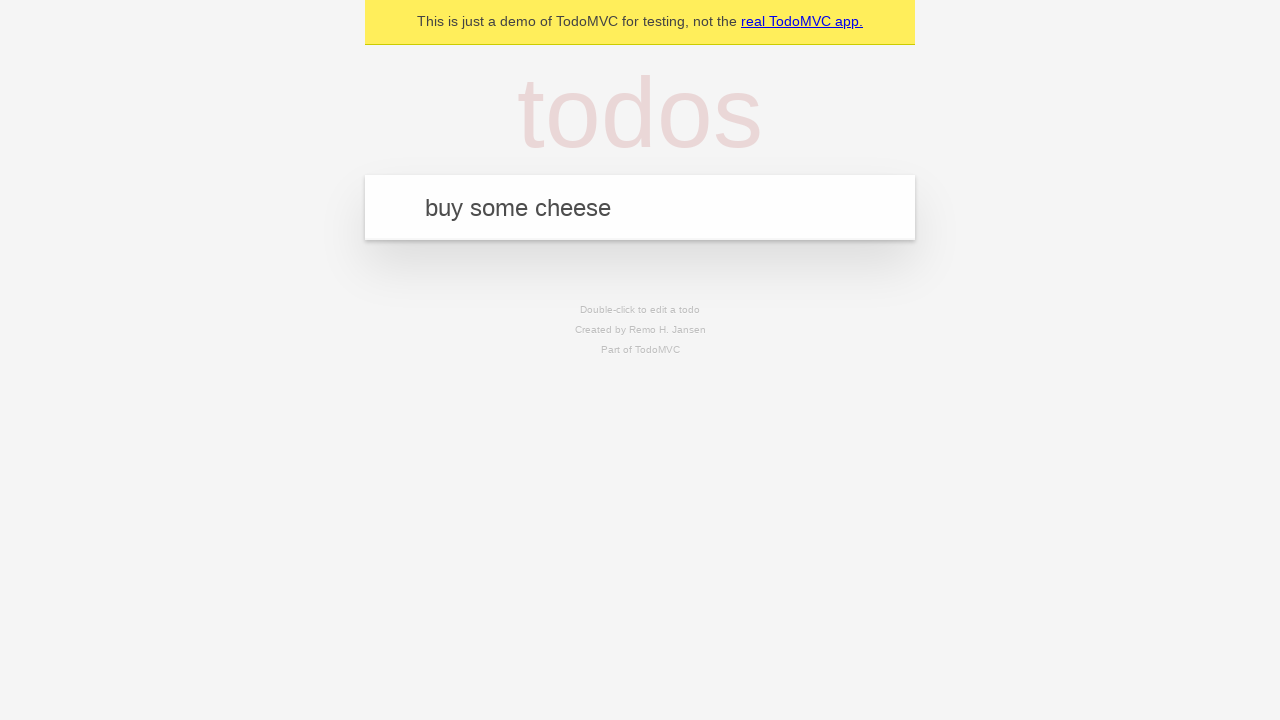

Pressed Enter to add first todo on internal:attr=[placeholder="What needs to be done?"i]
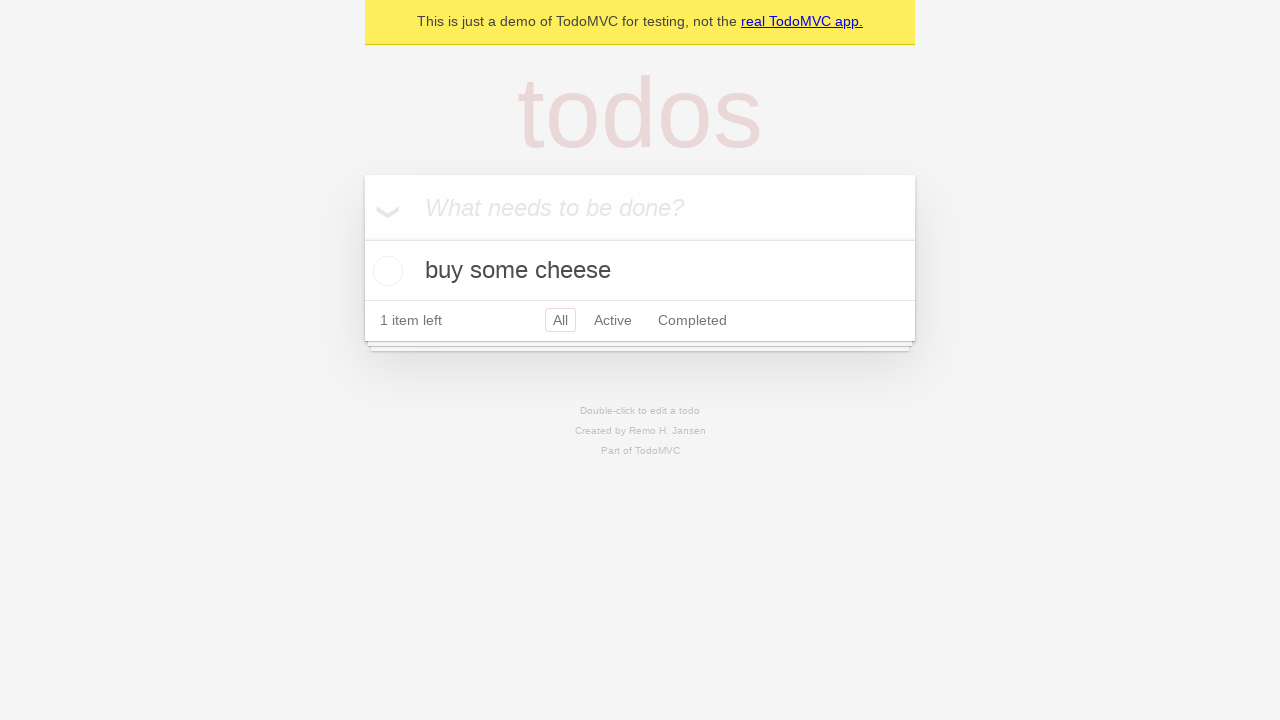

Filled todo input with 'feed the cat' on internal:attr=[placeholder="What needs to be done?"i]
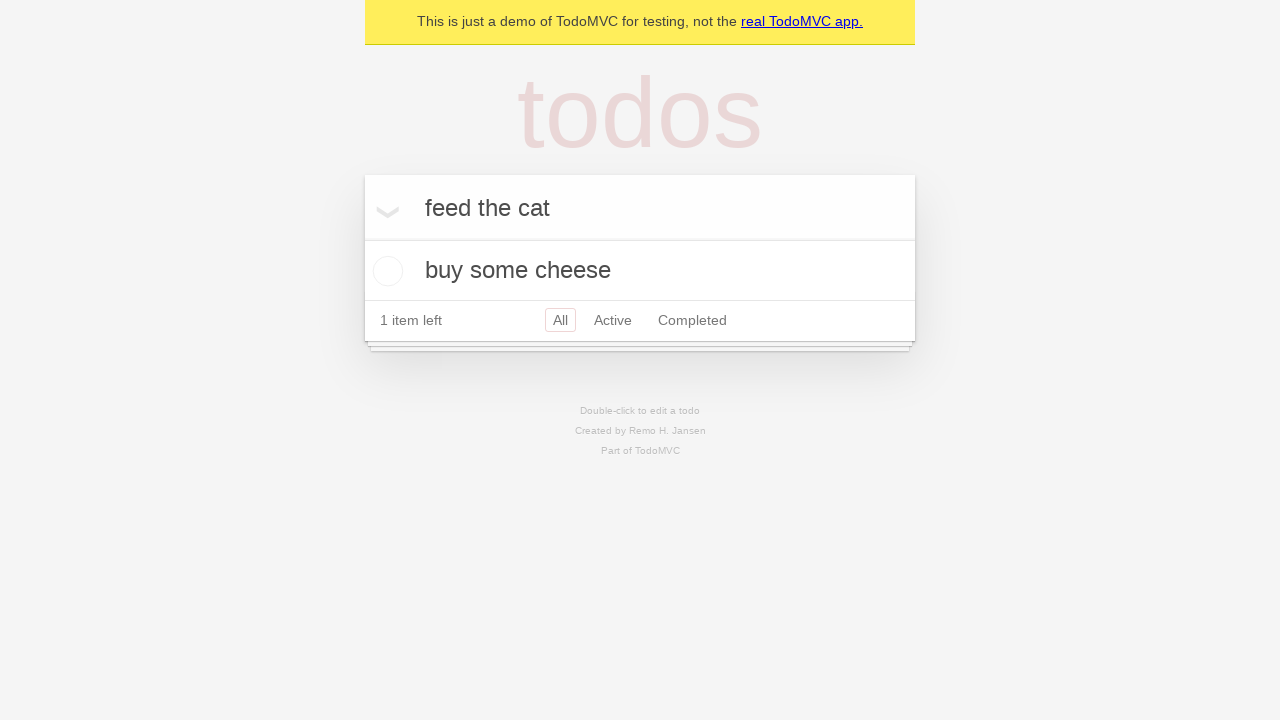

Pressed Enter to add second todo on internal:attr=[placeholder="What needs to be done?"i]
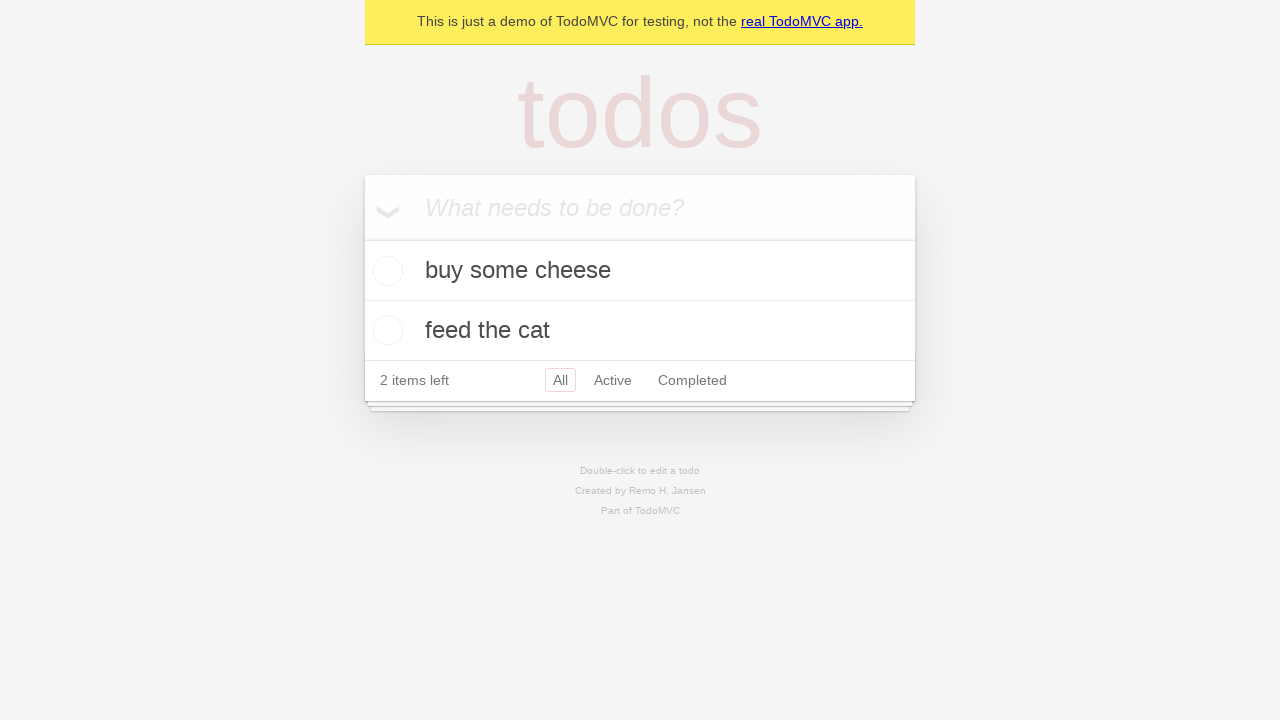

Filled todo input with 'book a doctors appointment' on internal:attr=[placeholder="What needs to be done?"i]
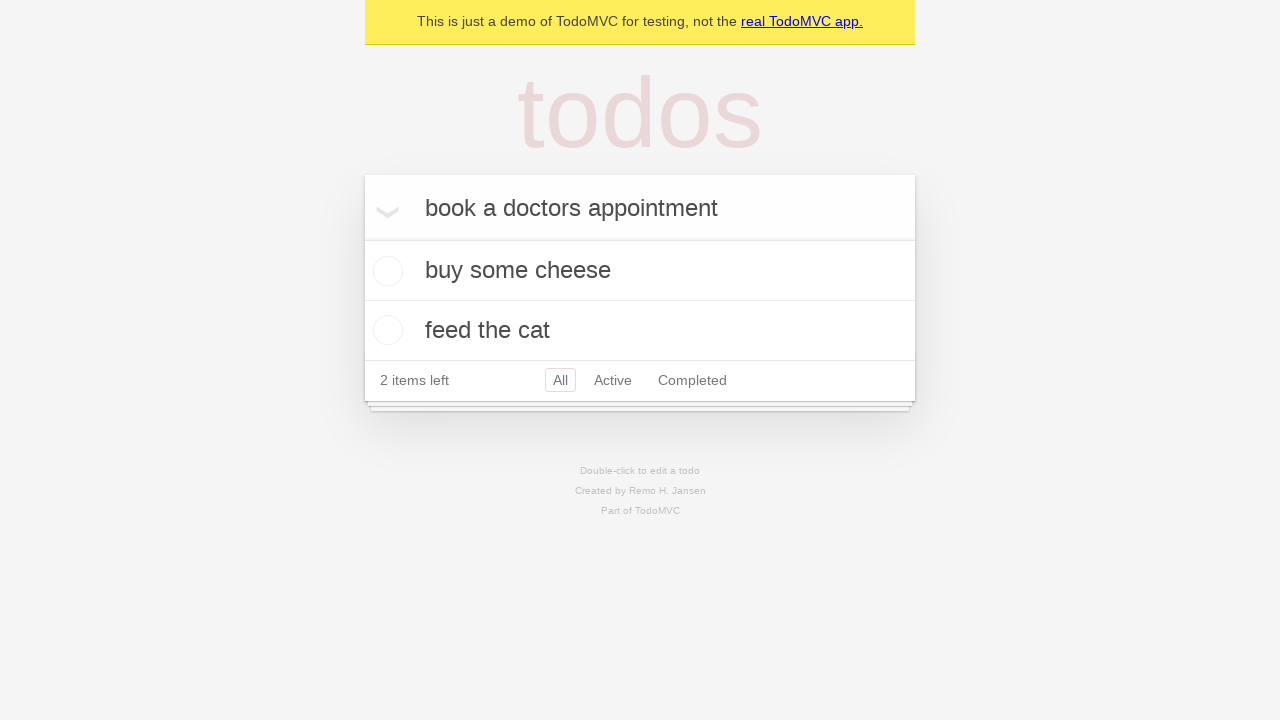

Pressed Enter to add third todo on internal:attr=[placeholder="What needs to be done?"i]
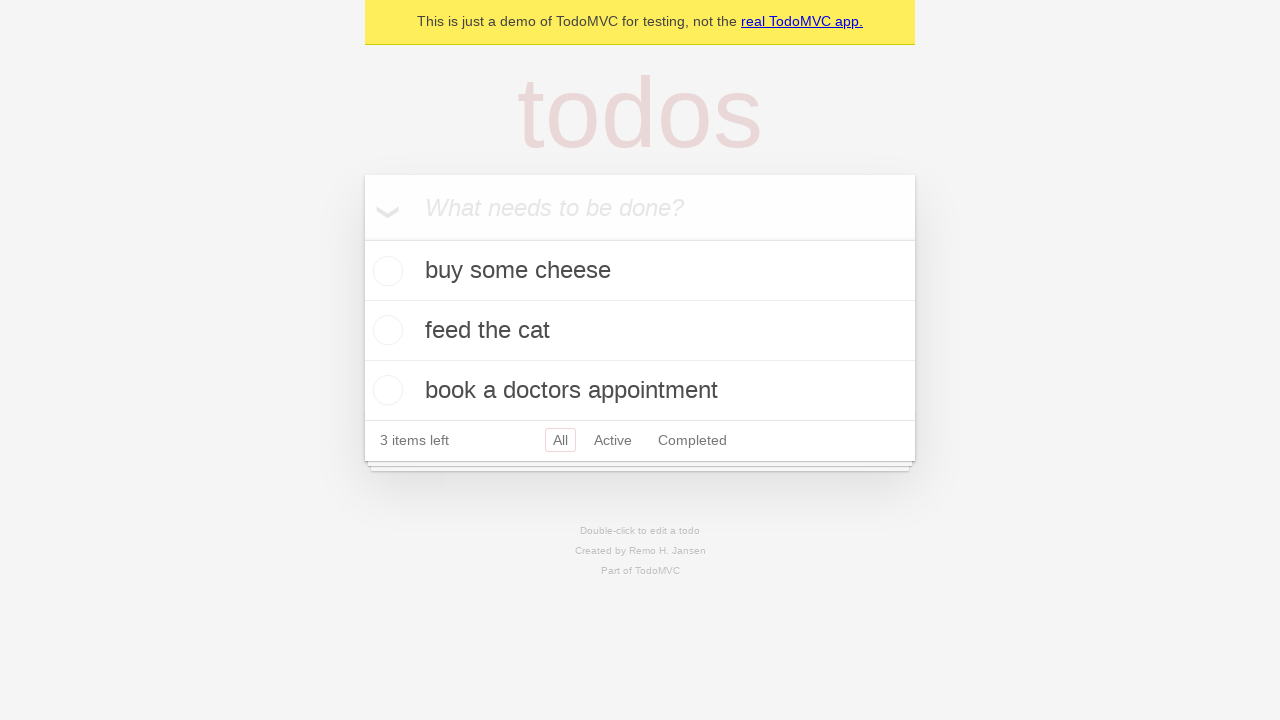

Clicked toggle-all to mark all todos as complete at (362, 238) on internal:label="Mark all as complete"i
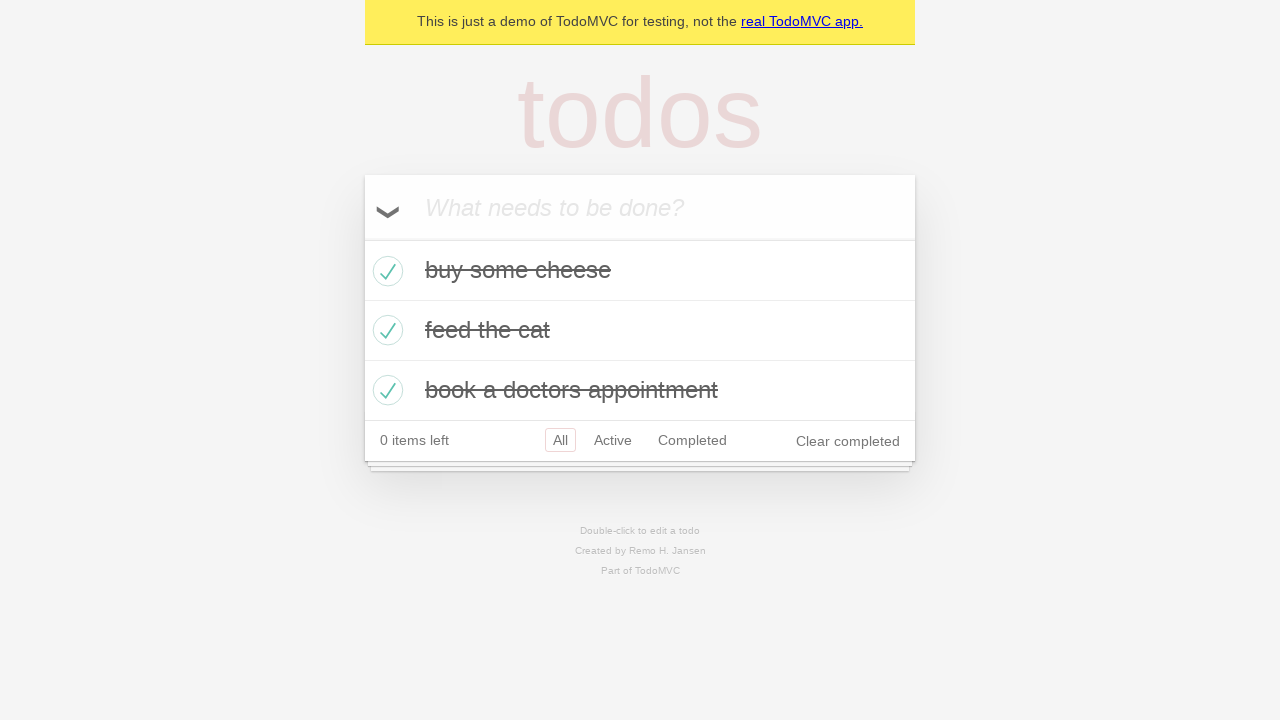

Clicked toggle-all to uncheck all todos and clear complete state at (362, 238) on internal:label="Mark all as complete"i
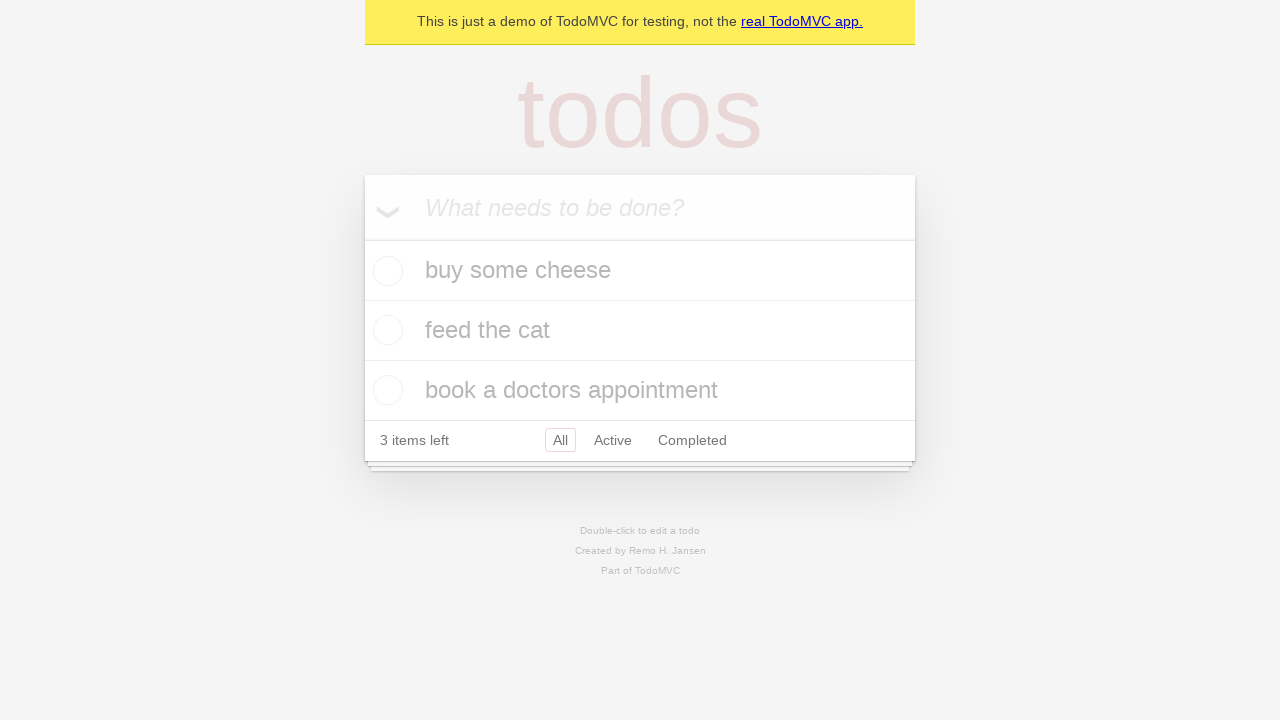

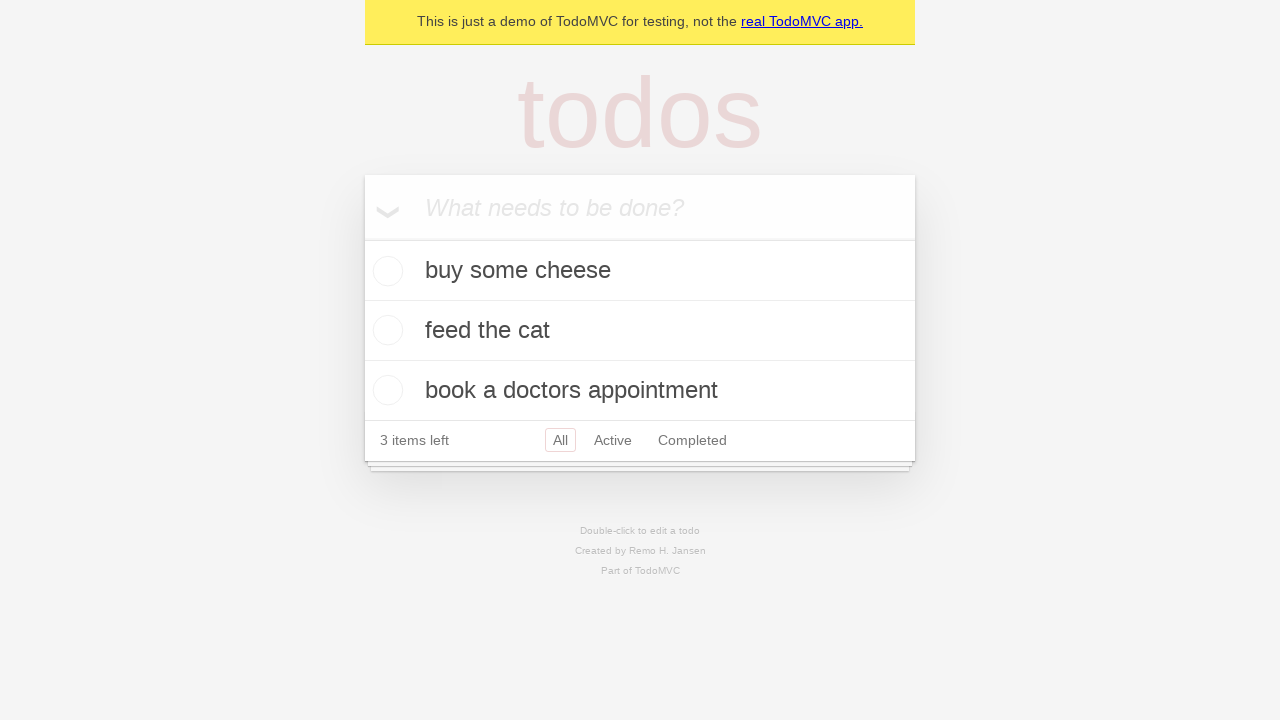